Tests clearing the completed state of all items by checking and unchecking the toggle all checkbox

Starting URL: https://demo.playwright.dev/todomvc

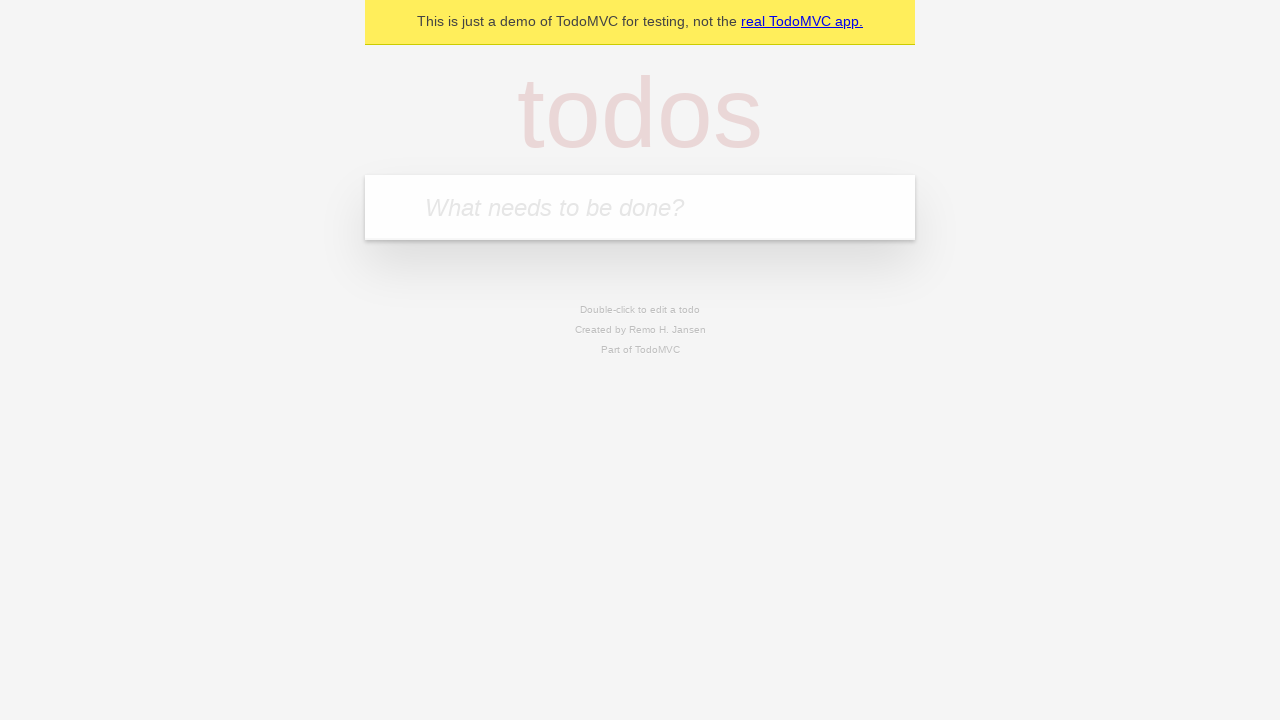

Filled todo input with 'buy some cheese' on internal:attr=[placeholder="What needs to be done?"i]
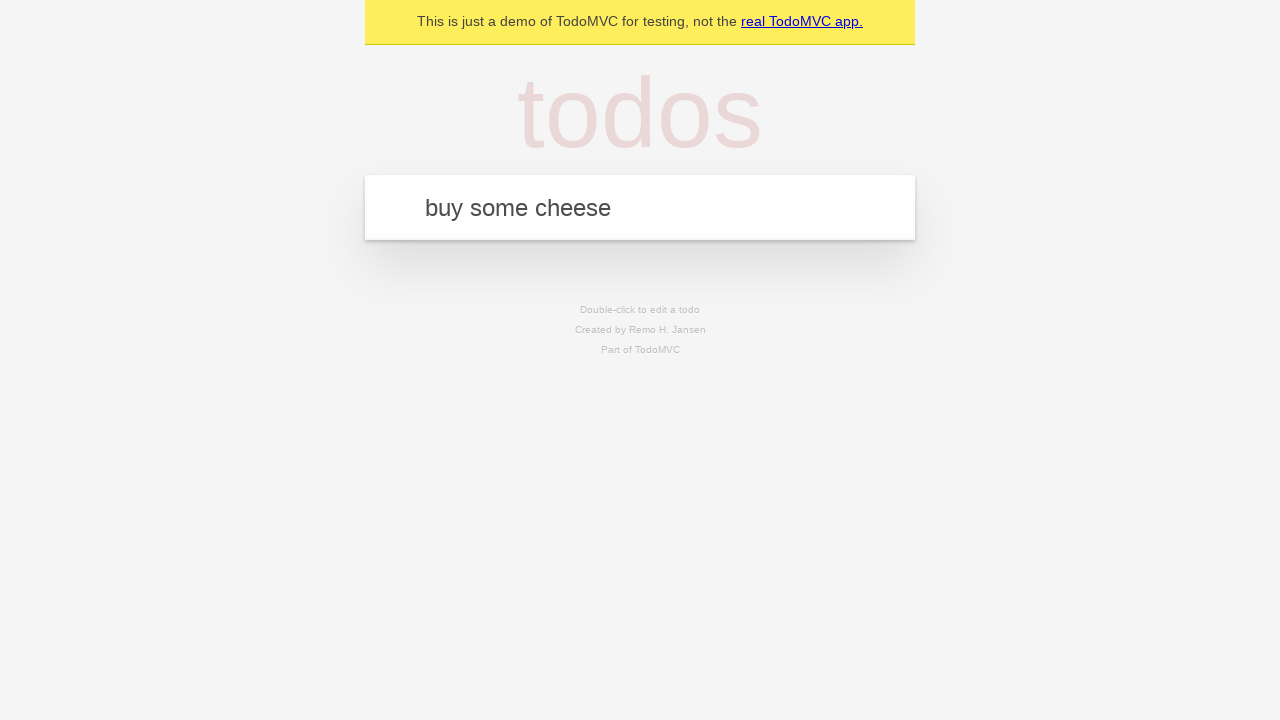

Pressed Enter to add first todo 'buy some cheese' on internal:attr=[placeholder="What needs to be done?"i]
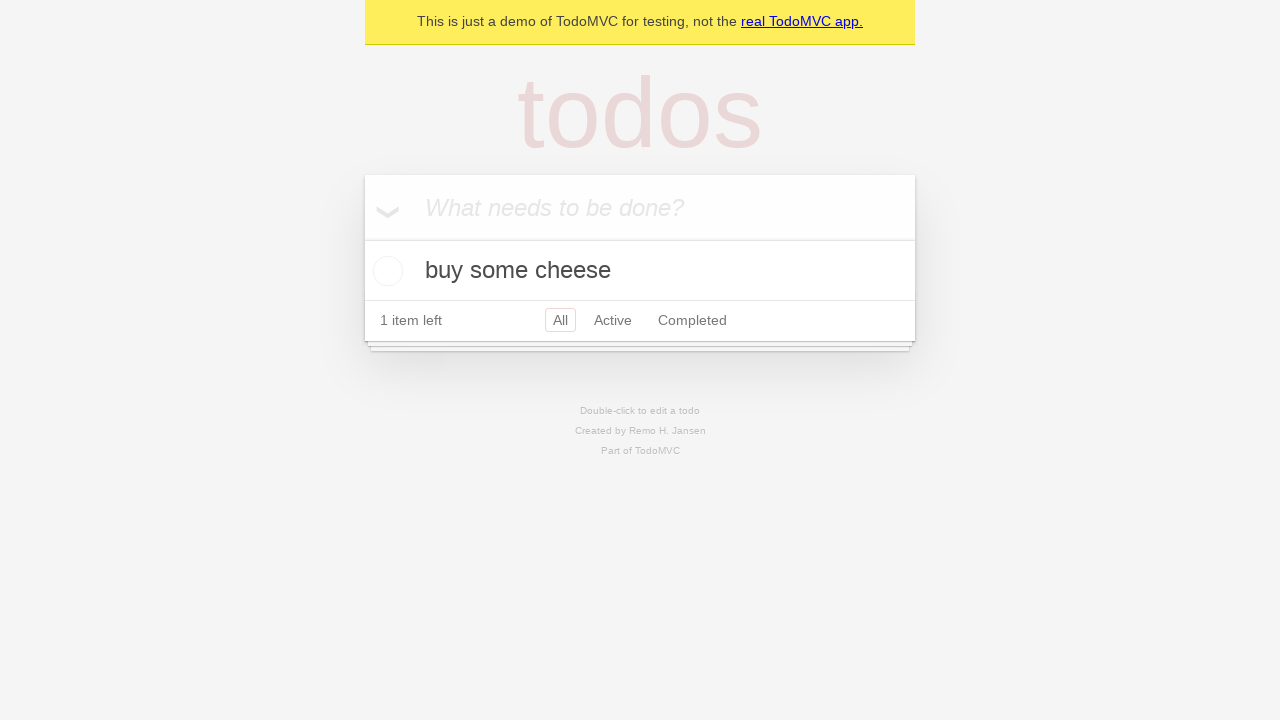

Filled todo input with 'feed the cat' on internal:attr=[placeholder="What needs to be done?"i]
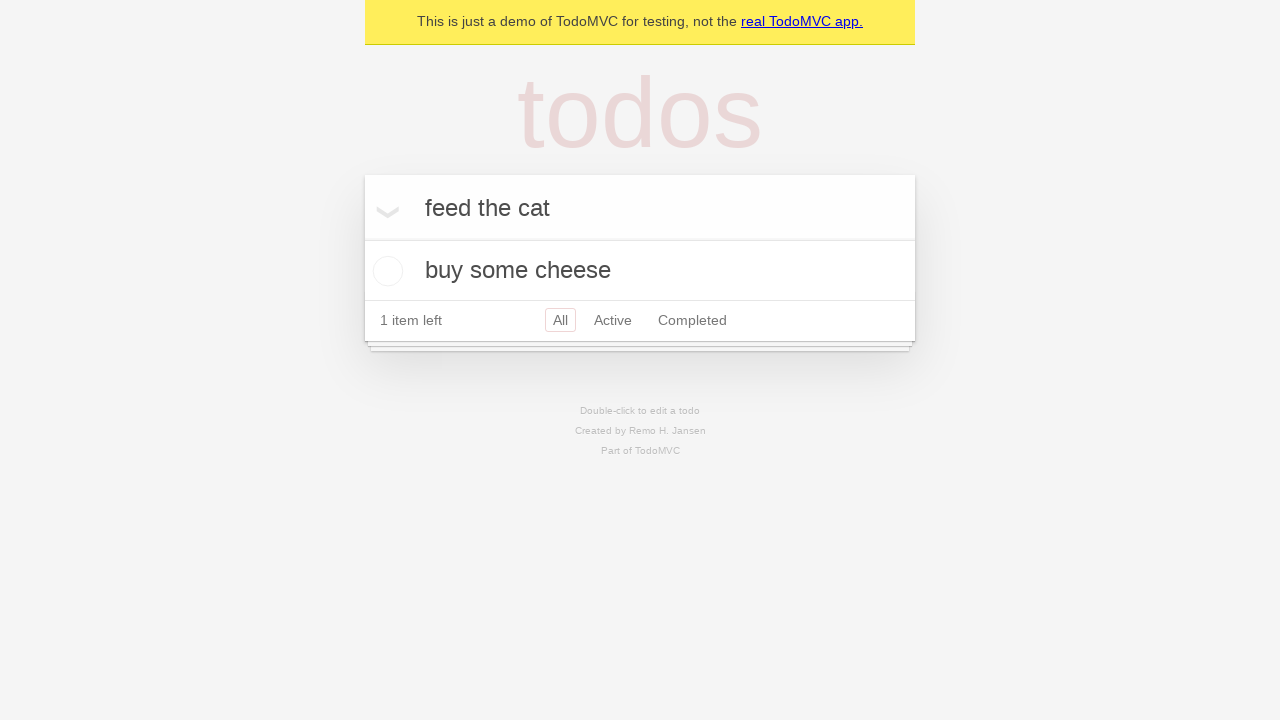

Pressed Enter to add second todo 'feed the cat' on internal:attr=[placeholder="What needs to be done?"i]
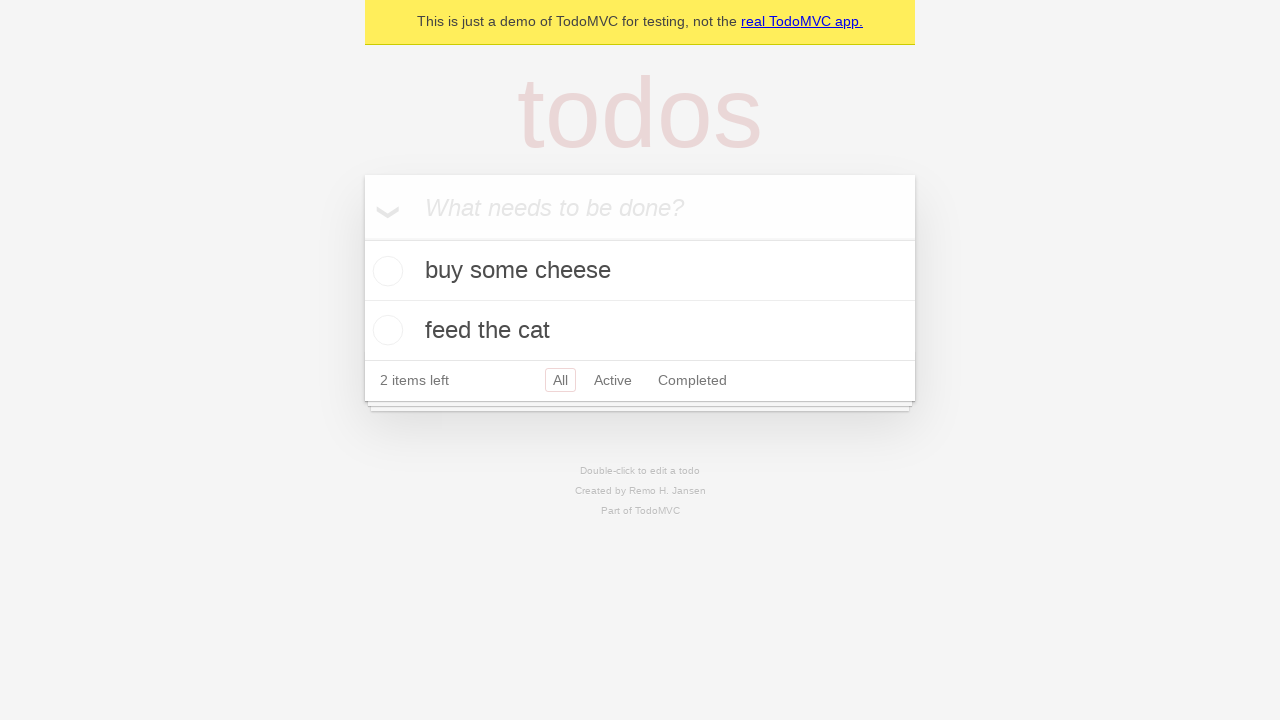

Filled todo input with 'book a doctors appointment' on internal:attr=[placeholder="What needs to be done?"i]
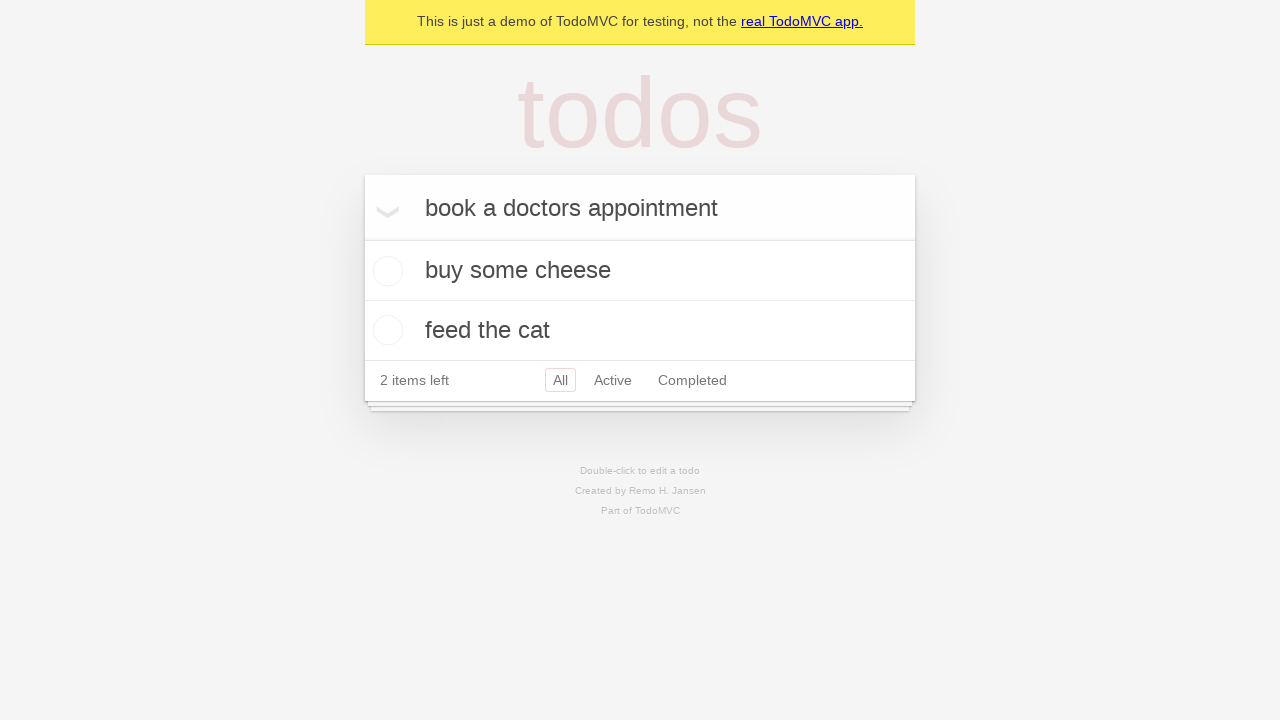

Pressed Enter to add third todo 'book a doctors appointment' on internal:attr=[placeholder="What needs to be done?"i]
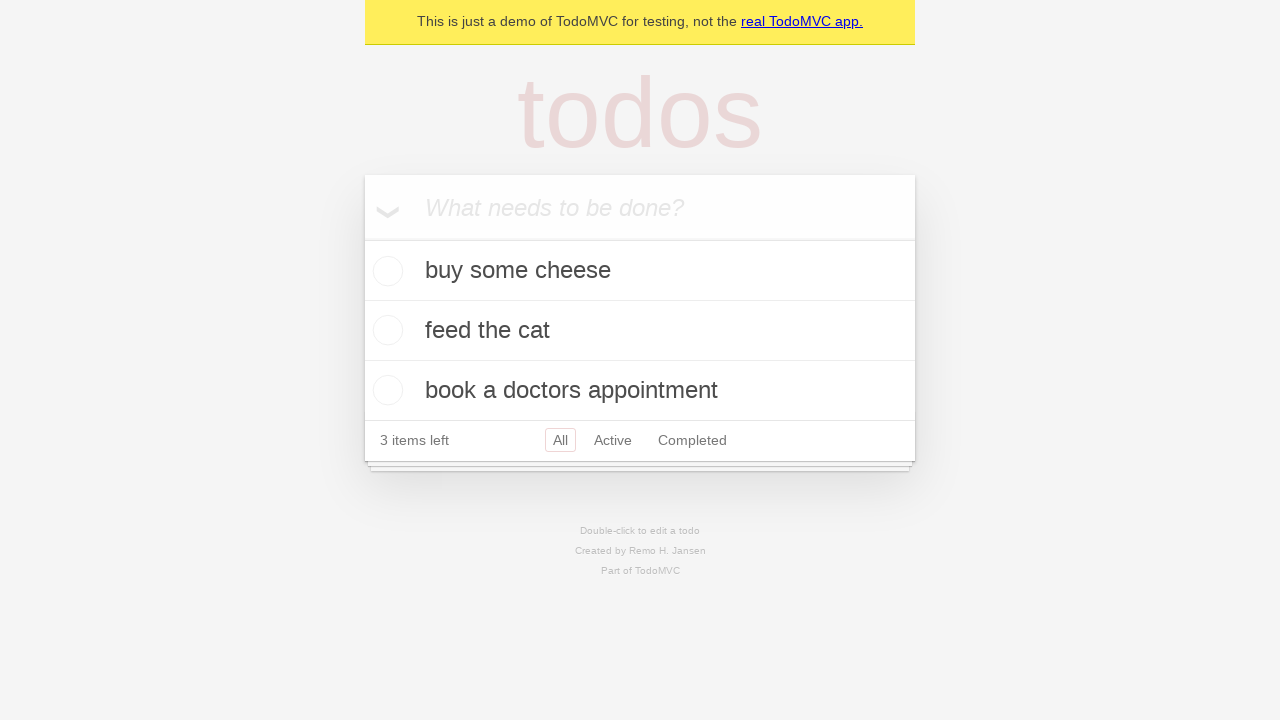

Checked 'Mark all as complete' toggle to mark all todos as complete at (362, 238) on internal:label="Mark all as complete"i
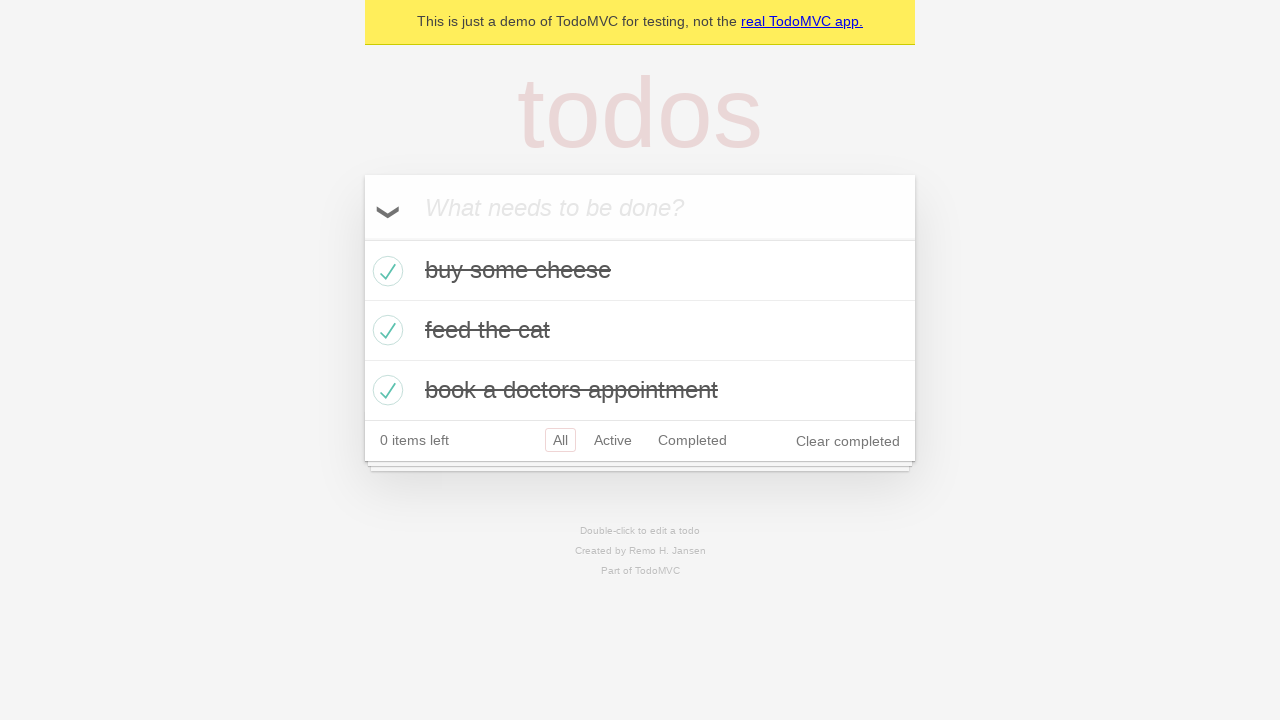

Unchecked 'Mark all as complete' toggle to clear completed state of all todos at (362, 238) on internal:label="Mark all as complete"i
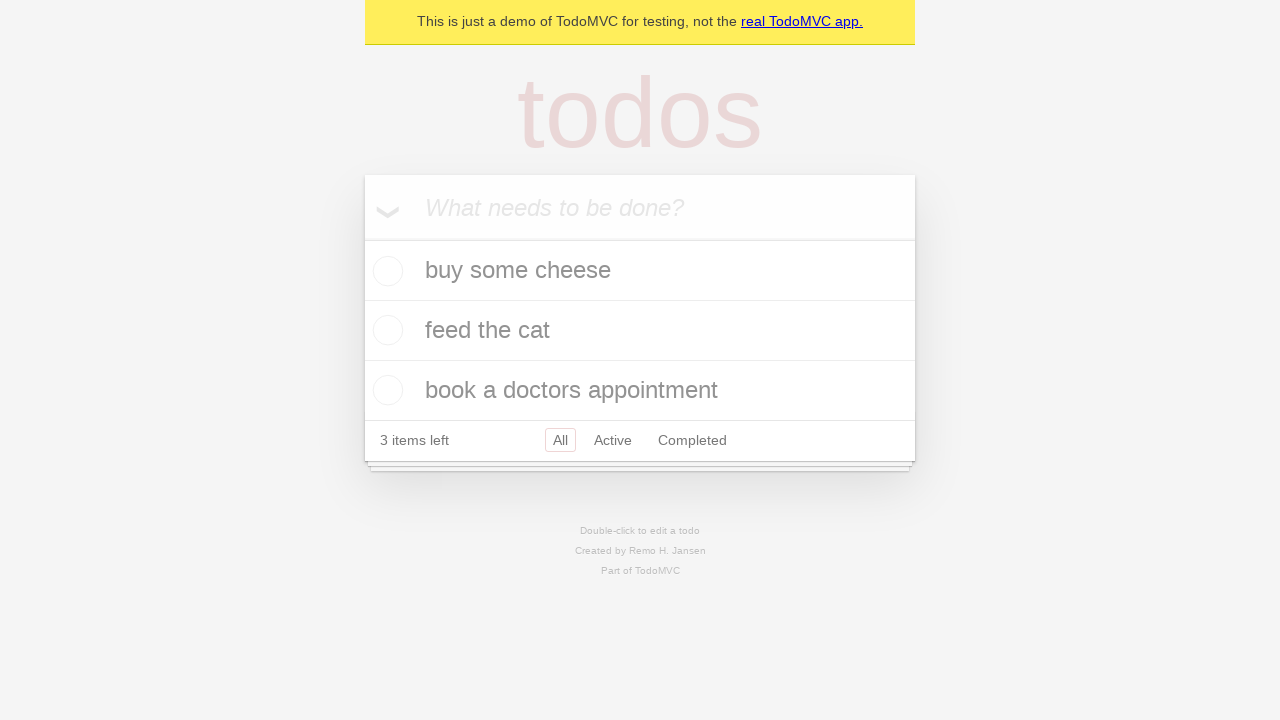

Verified that all todo items no longer have completed class
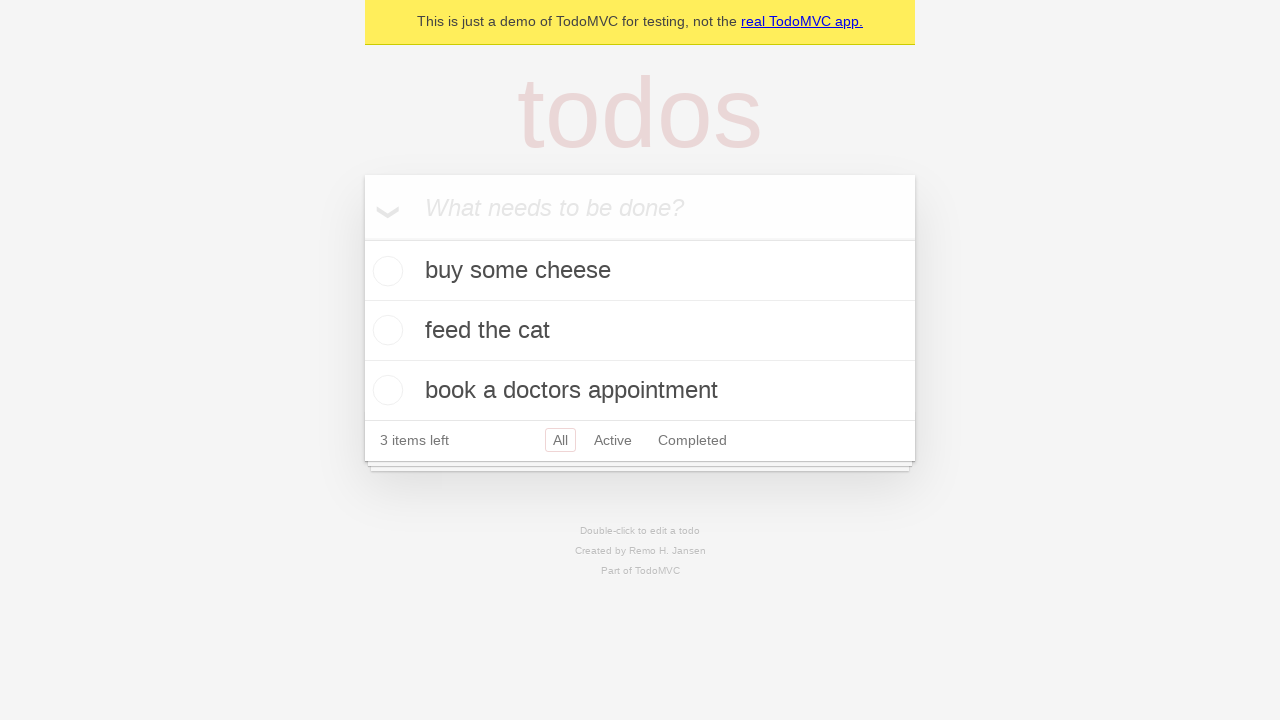

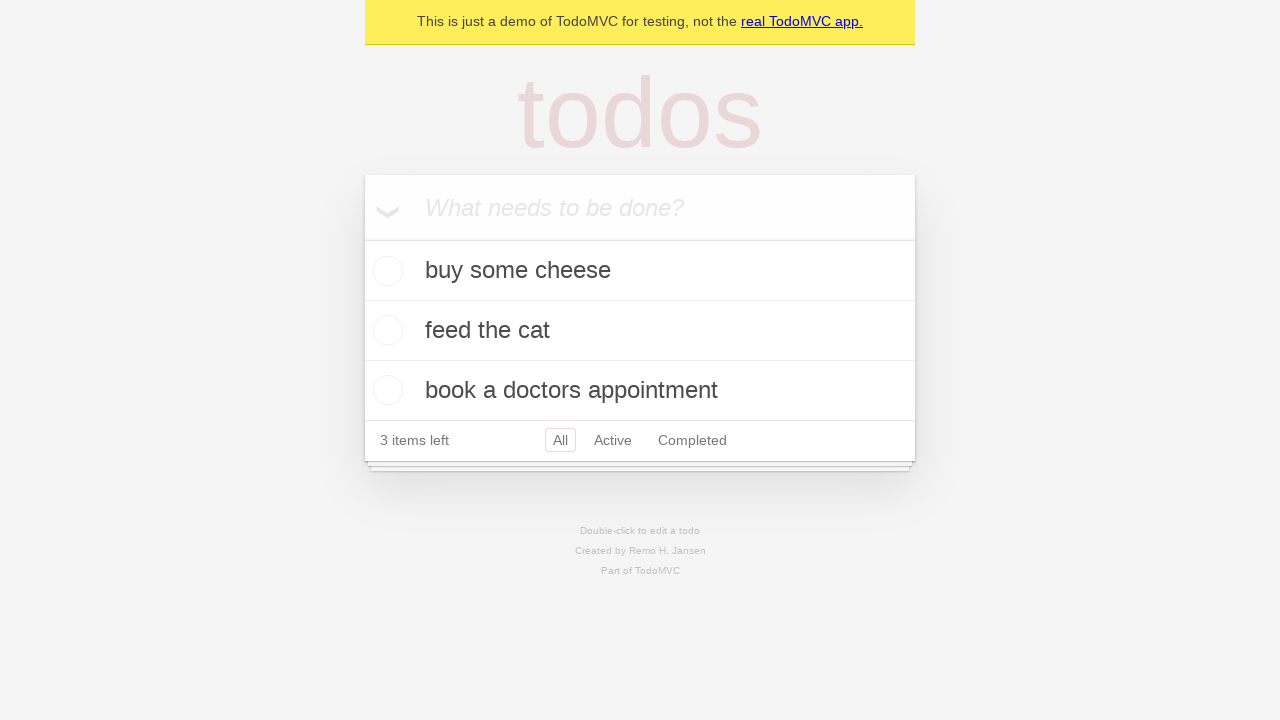